Tests clicking the JS Confirm button, accepting the confirmation dialog, and verifying the result message.

Starting URL: https://the-internet.herokuapp.com/javascript_alerts

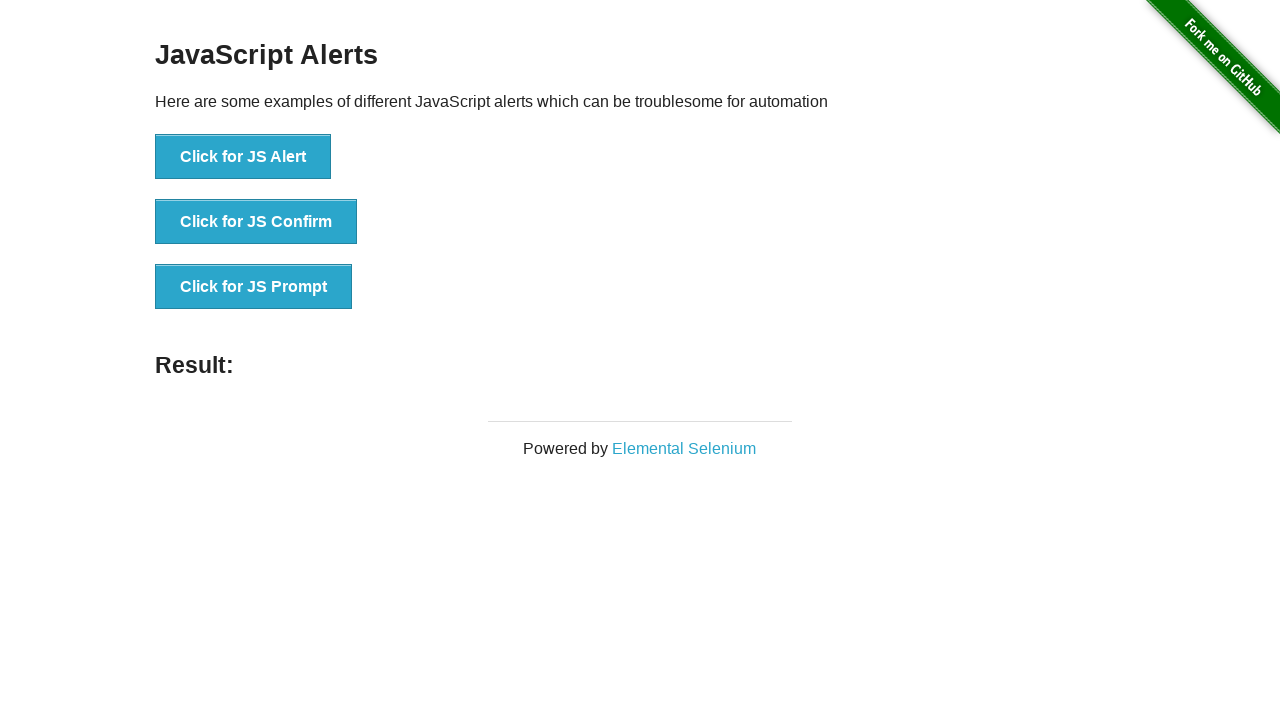

Set up dialog handler to automatically accept confirmation dialogs
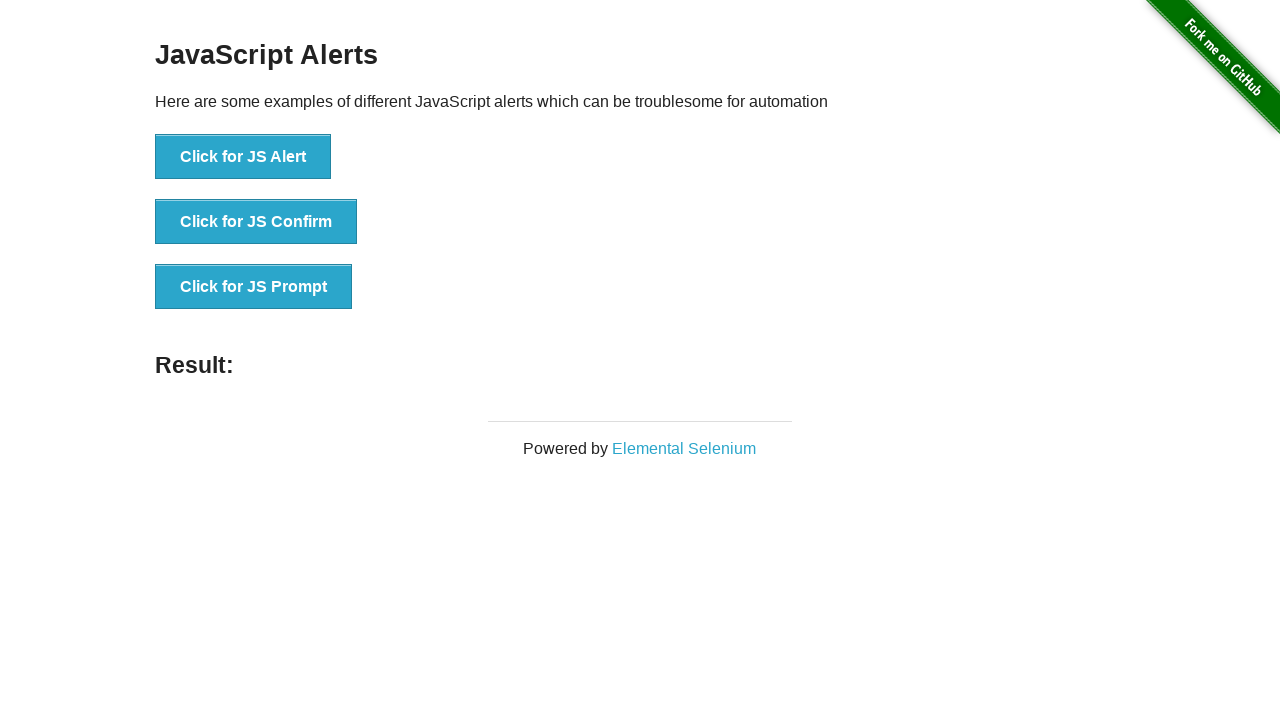

Clicked the JS Confirm button at (256, 222) on button[onclick*='jsConfirm']
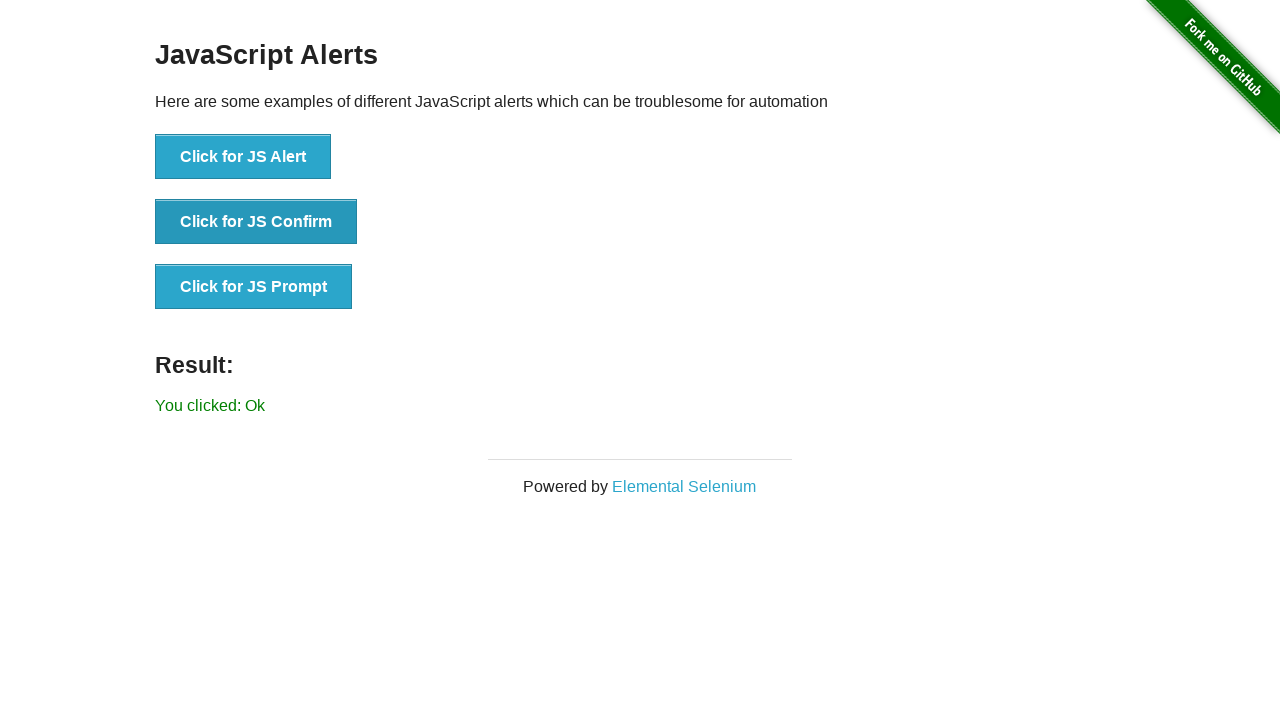

Confirmation dialog accepted and result message appeared
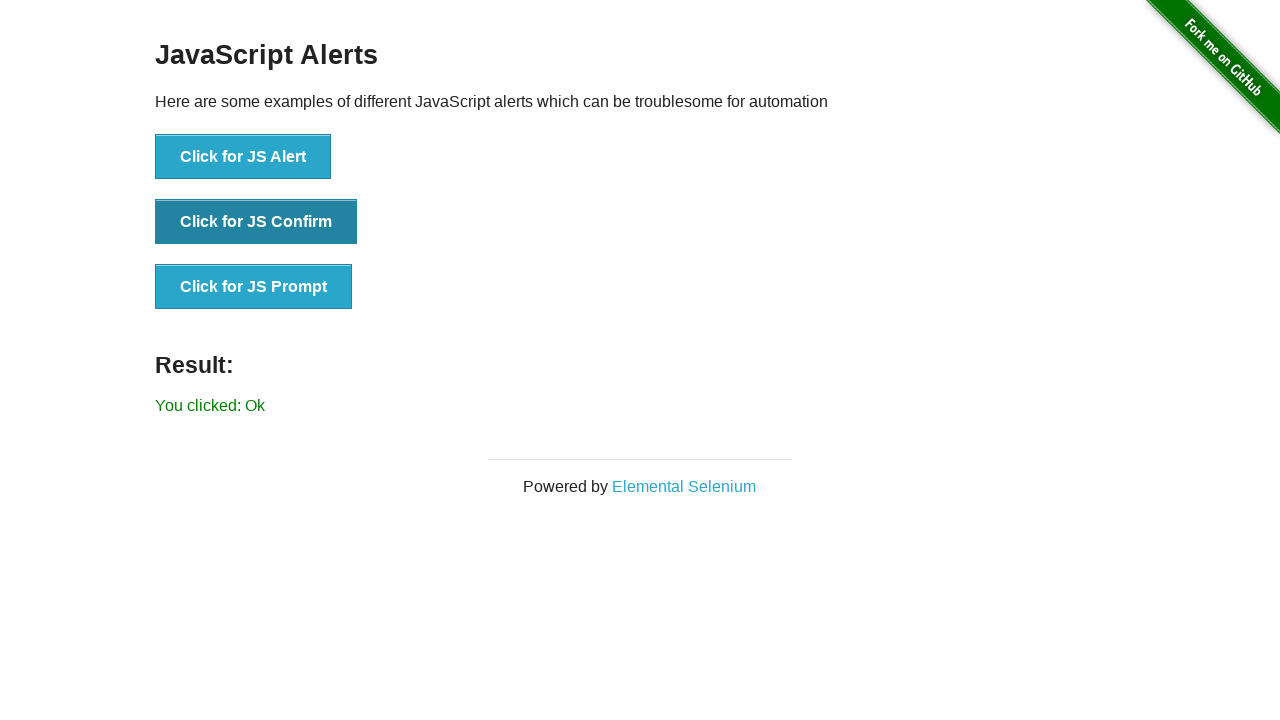

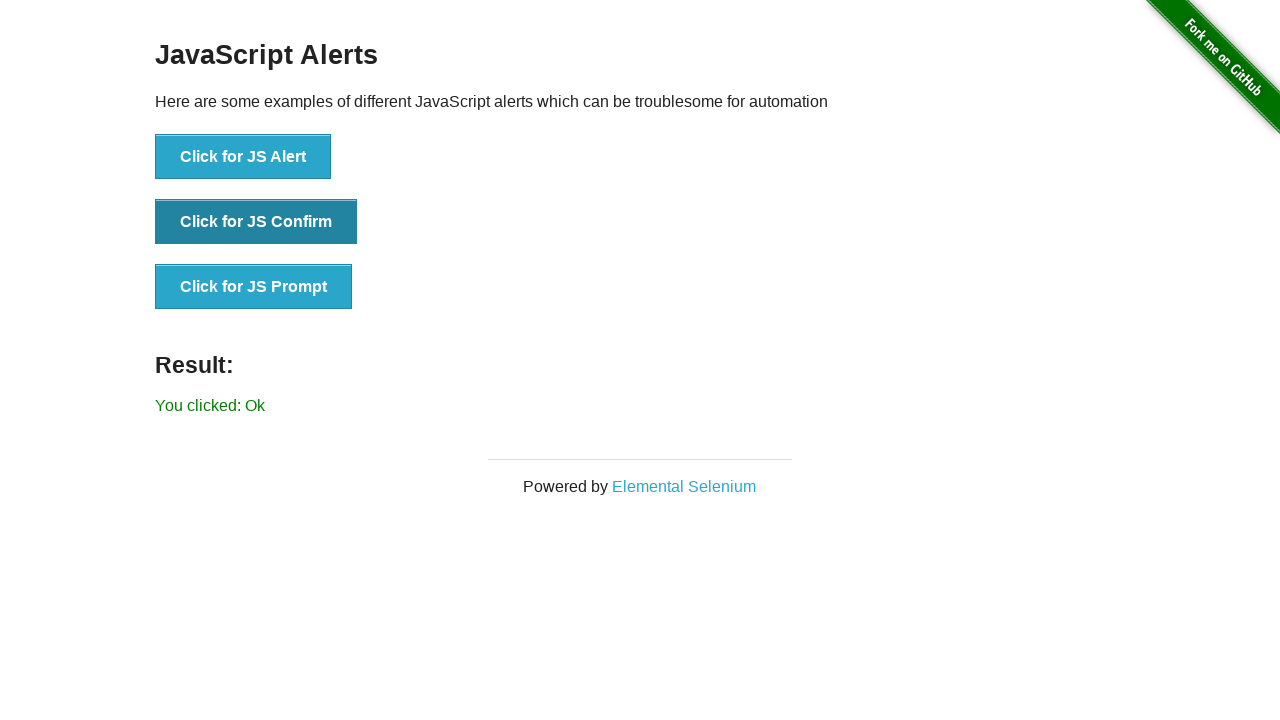